Tests the search functionality on python.org by entering a search query and submitting the form

Starting URL: https://python.org

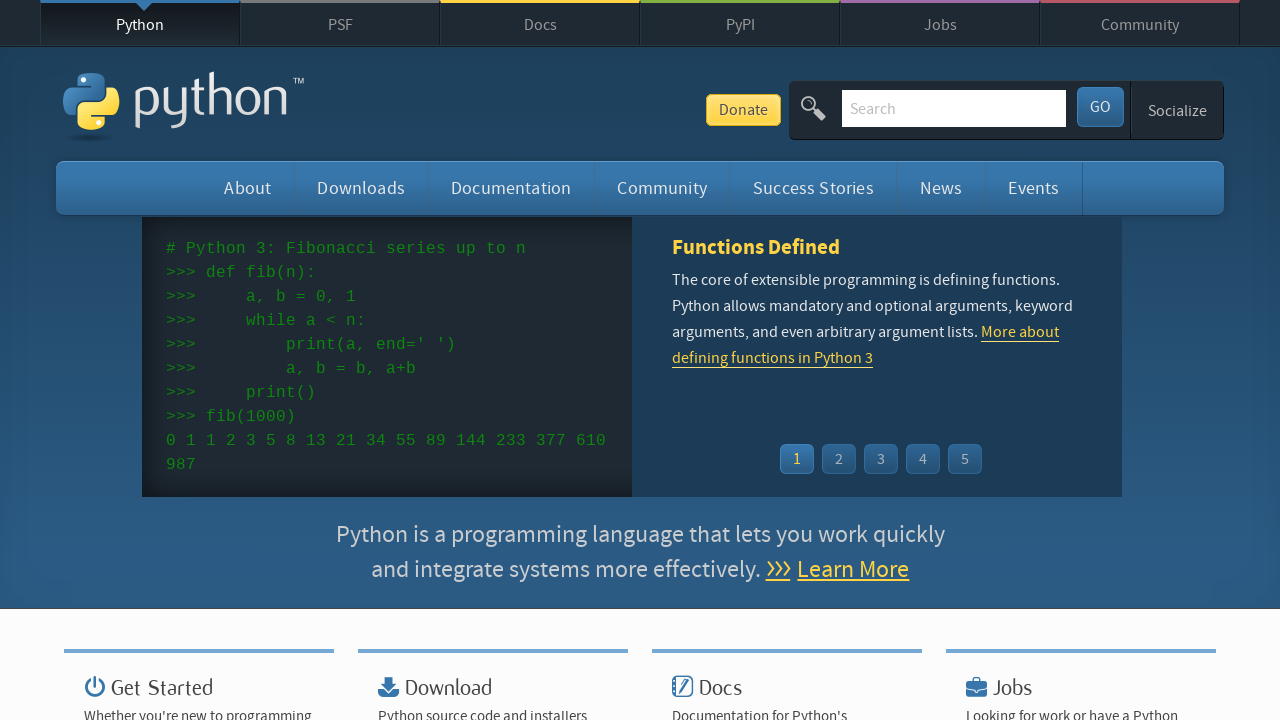

Filled search field with 'Visual Studio Code' on #id-search-field
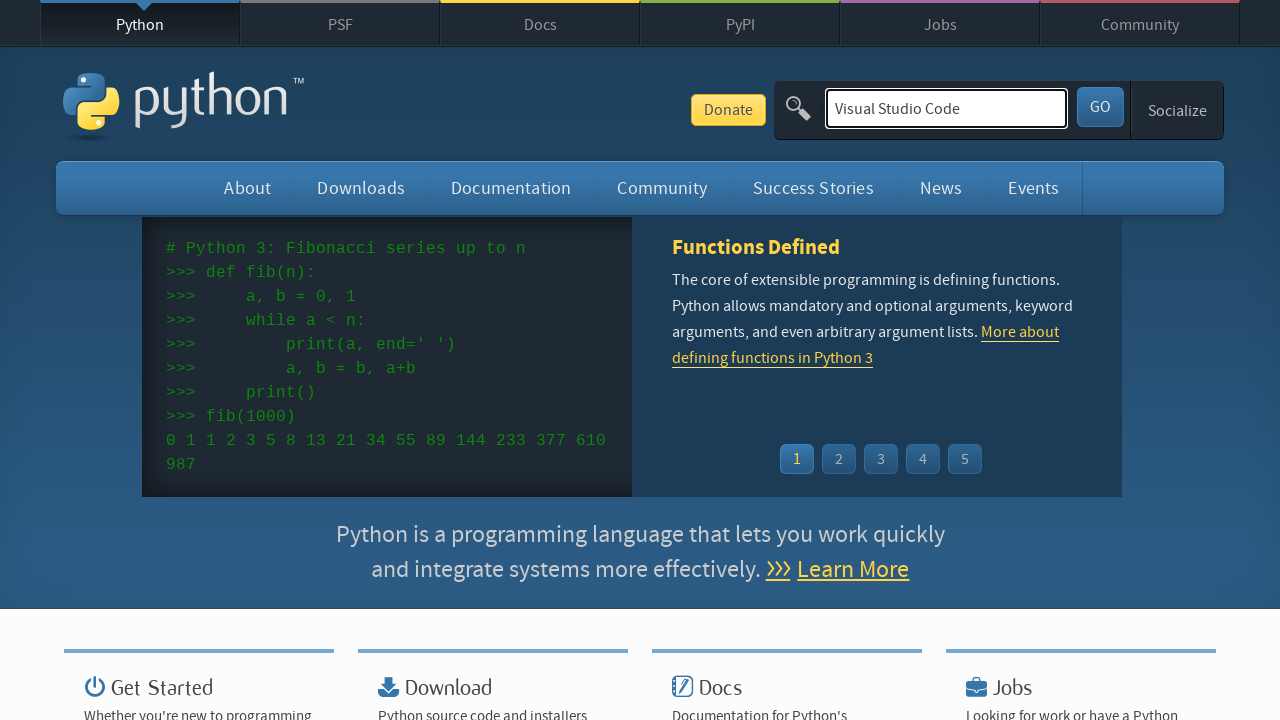

Clicked submit button to search at (1100, 107) on #submit
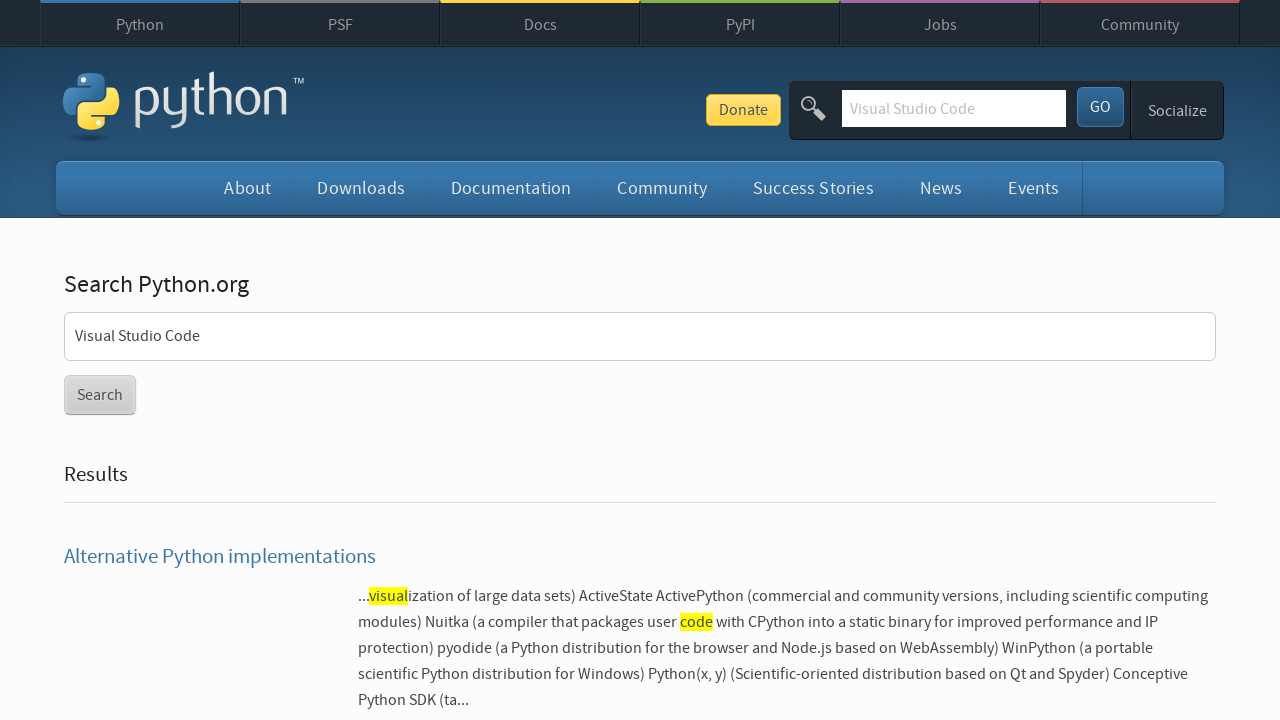

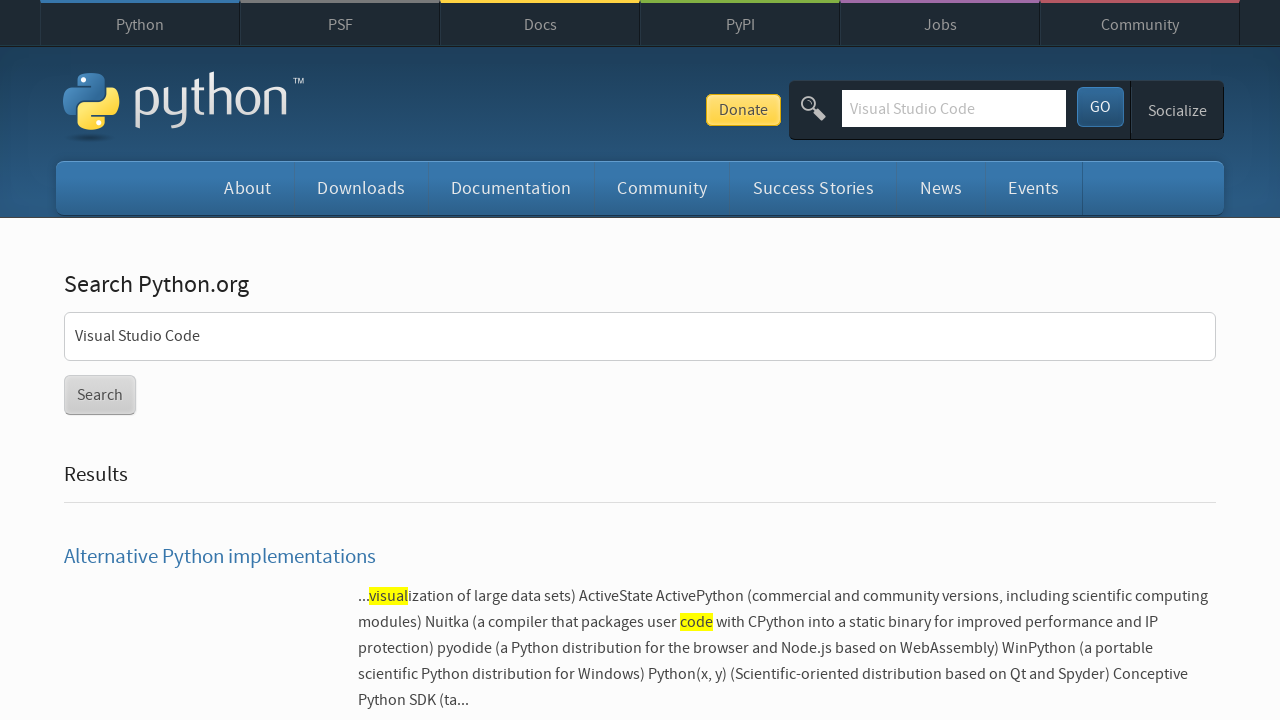